Tests sorting a table's "Email" column in ascending order by clicking the column header and verifying the email values are sorted alphabetically.

Starting URL: http://the-internet.herokuapp.com/tables

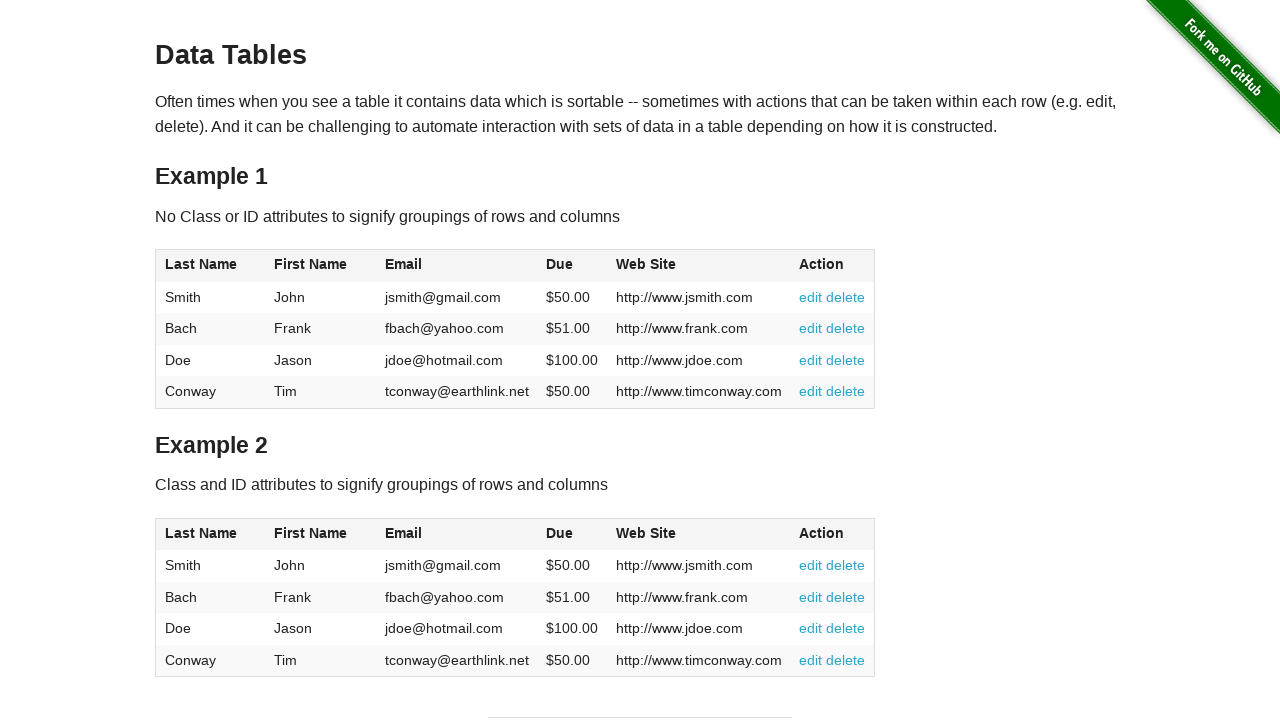

Clicked Email column header to sort ascending at (457, 266) on #table1 thead tr th:nth-of-type(3)
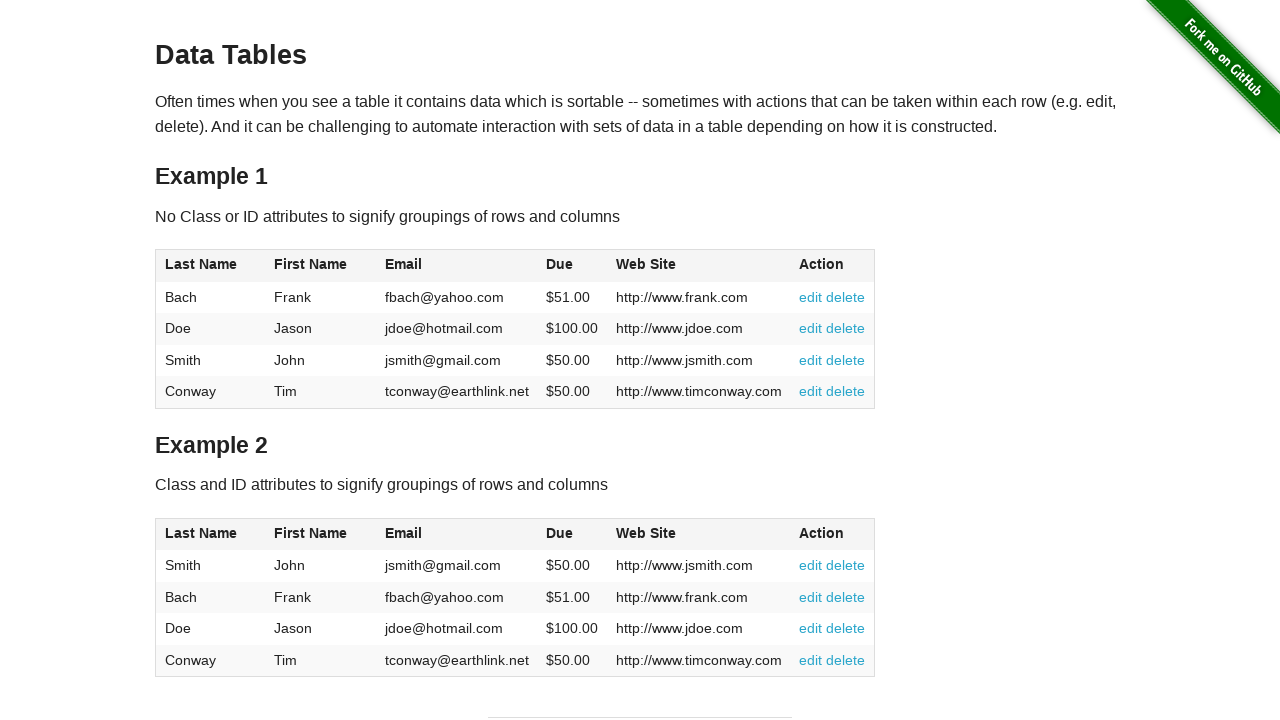

Table data loaded and email column is visible
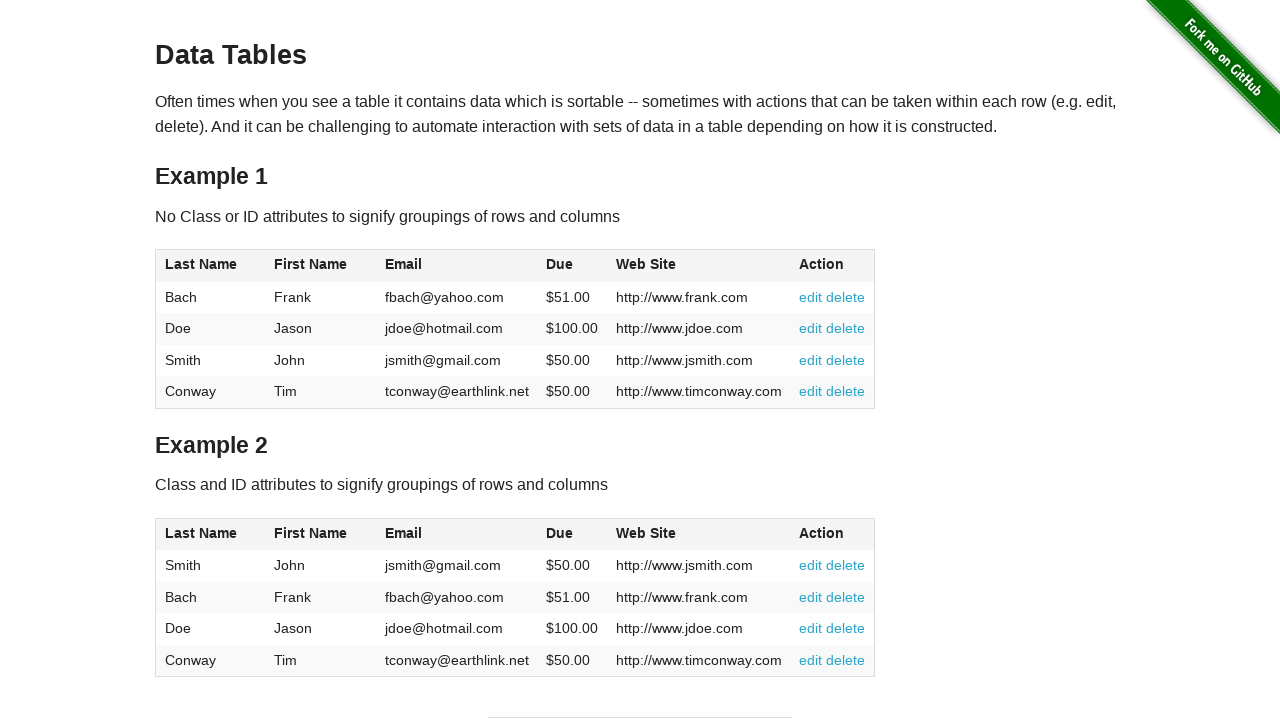

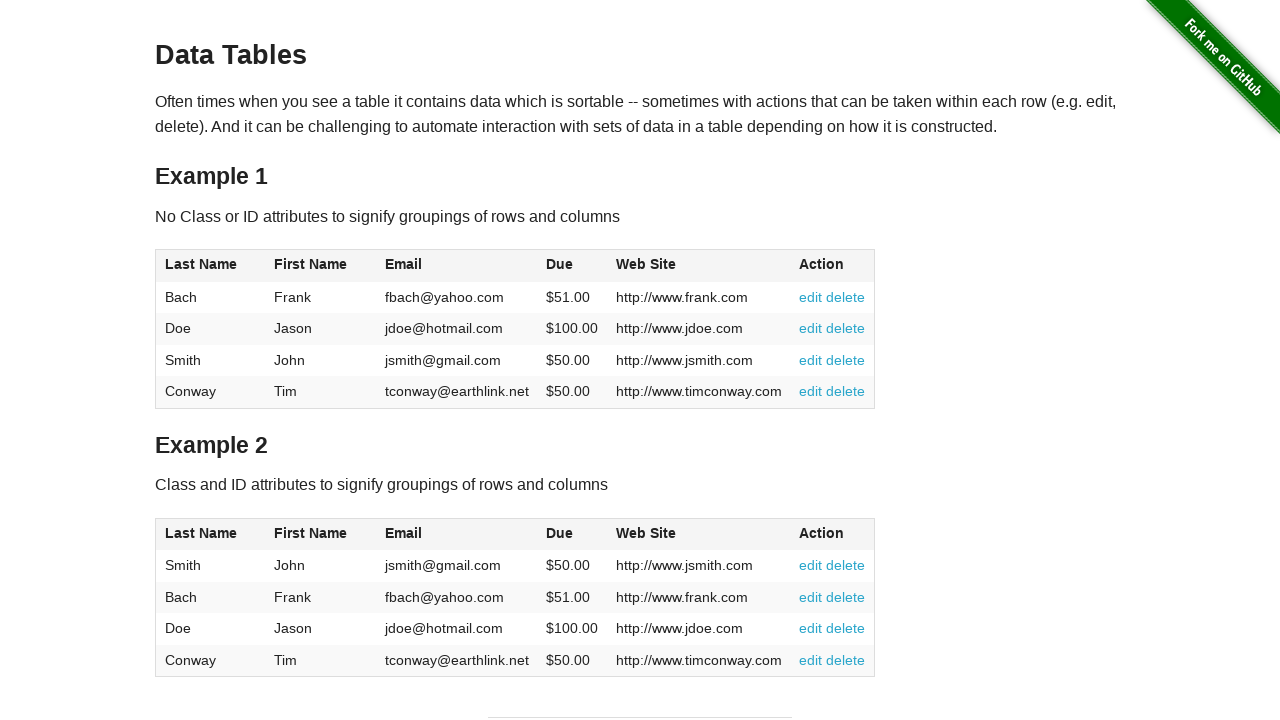